Tests textbox form filling functionality by entering values into name, email, current address, and permanent address fields on a demo QA page

Starting URL: https://demoqa.com/text-box

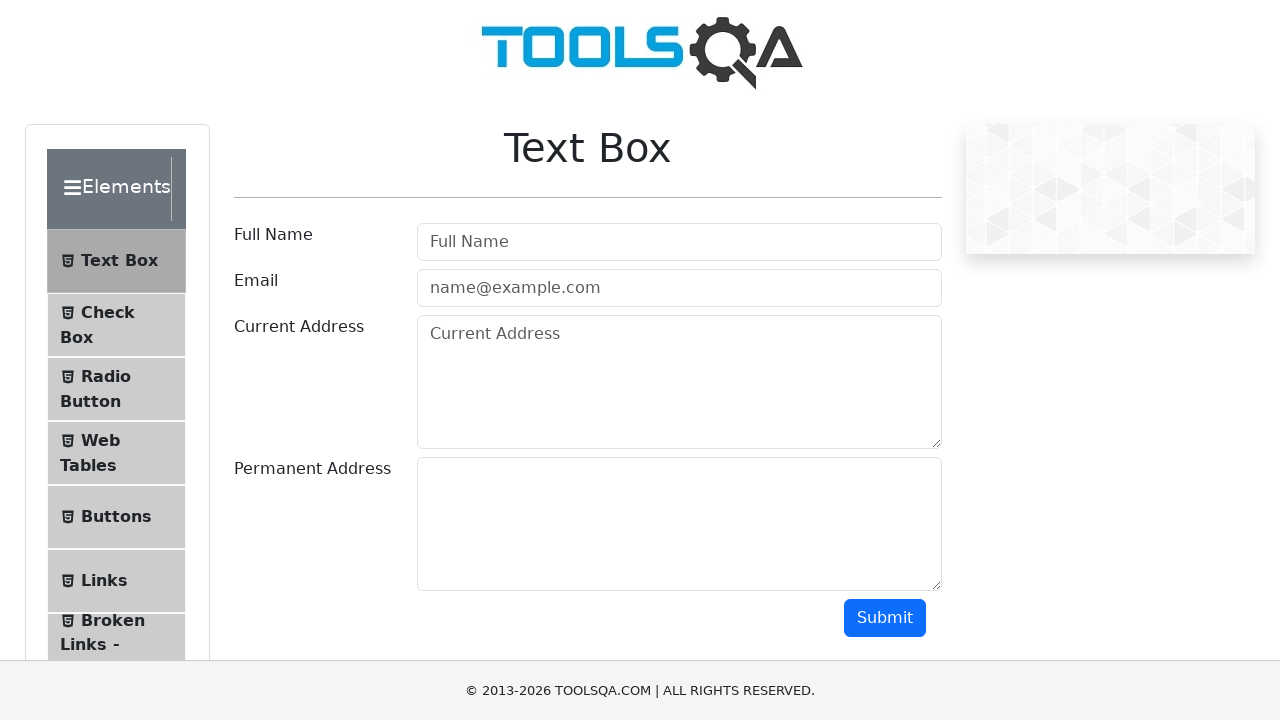

Filled userName textbox with 'Your Name' on #userName
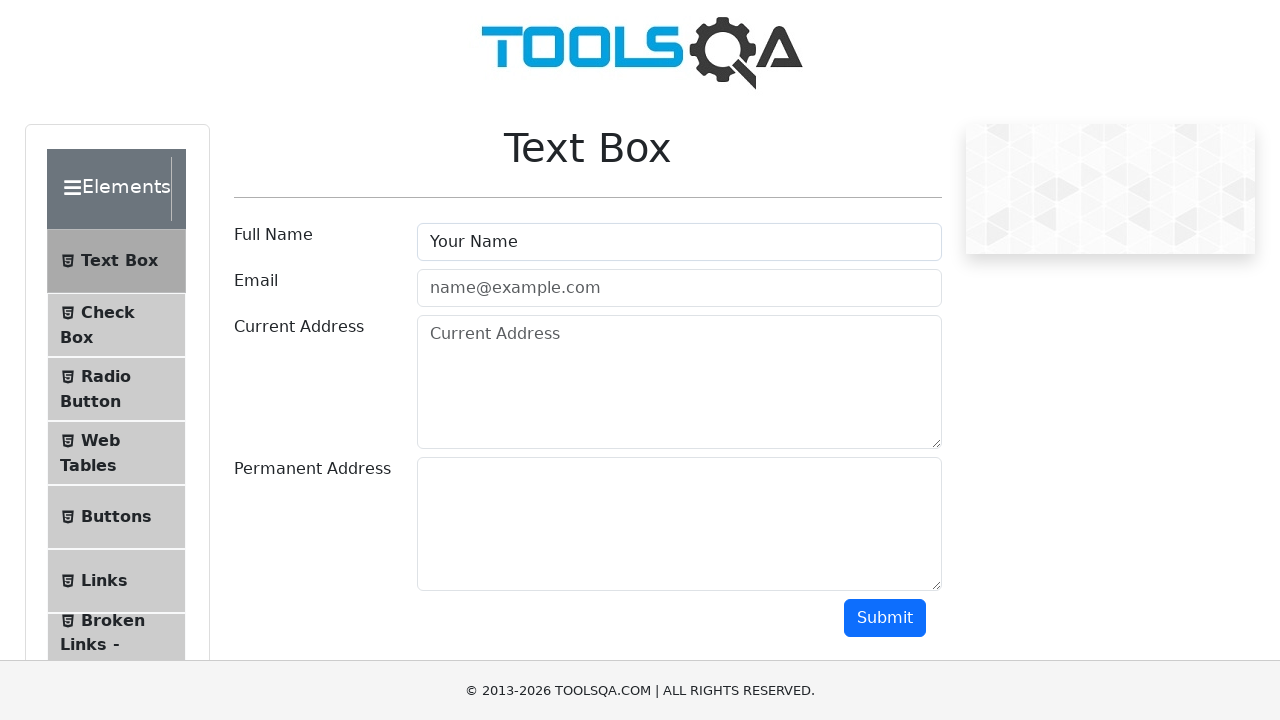

Filled userEmail textbox with 'your.name@yourdomain.com' on #userEmail
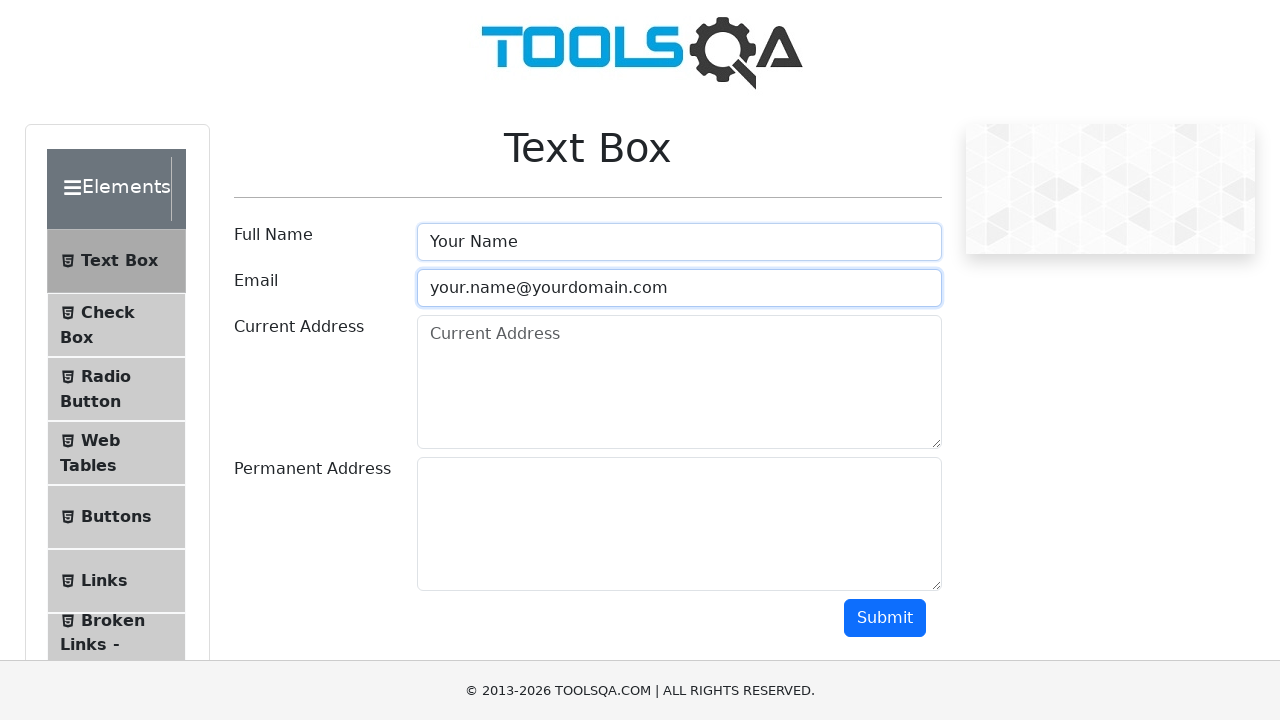

Filled currentAddress textbox with multiline address on #currentAddress
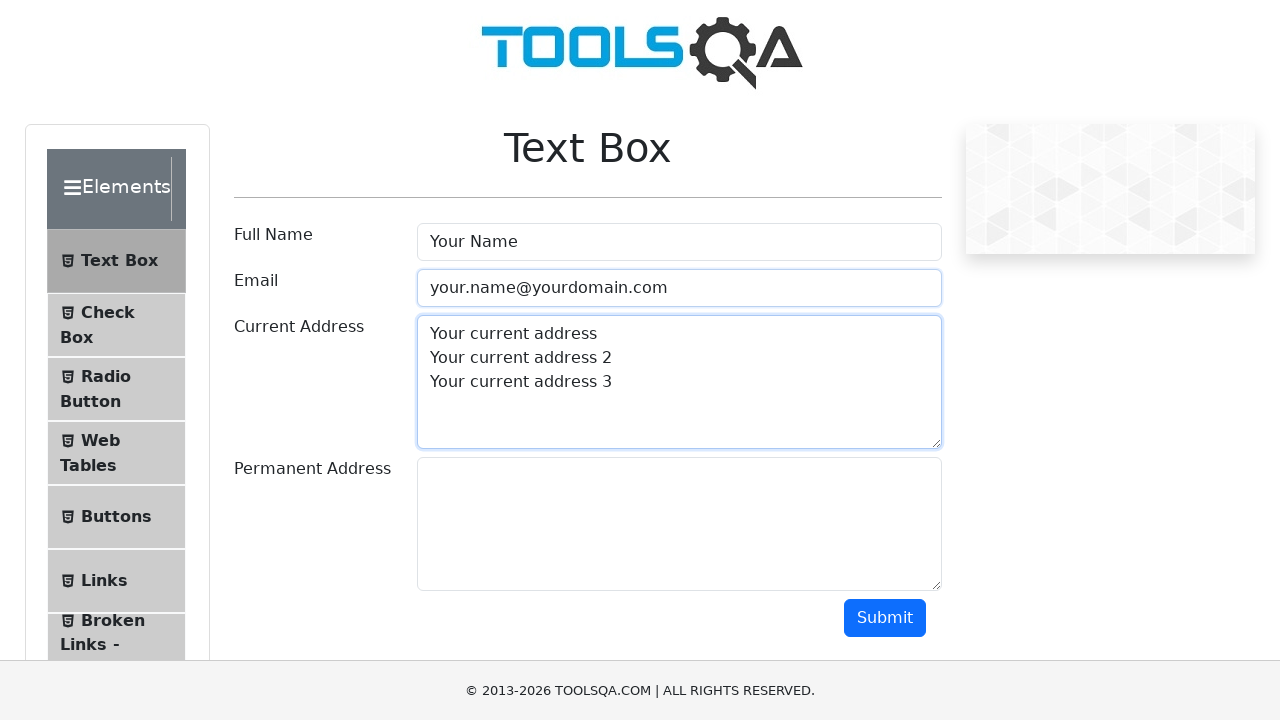

Filled permanentAddress textbox with multiline address on #permanentAddress
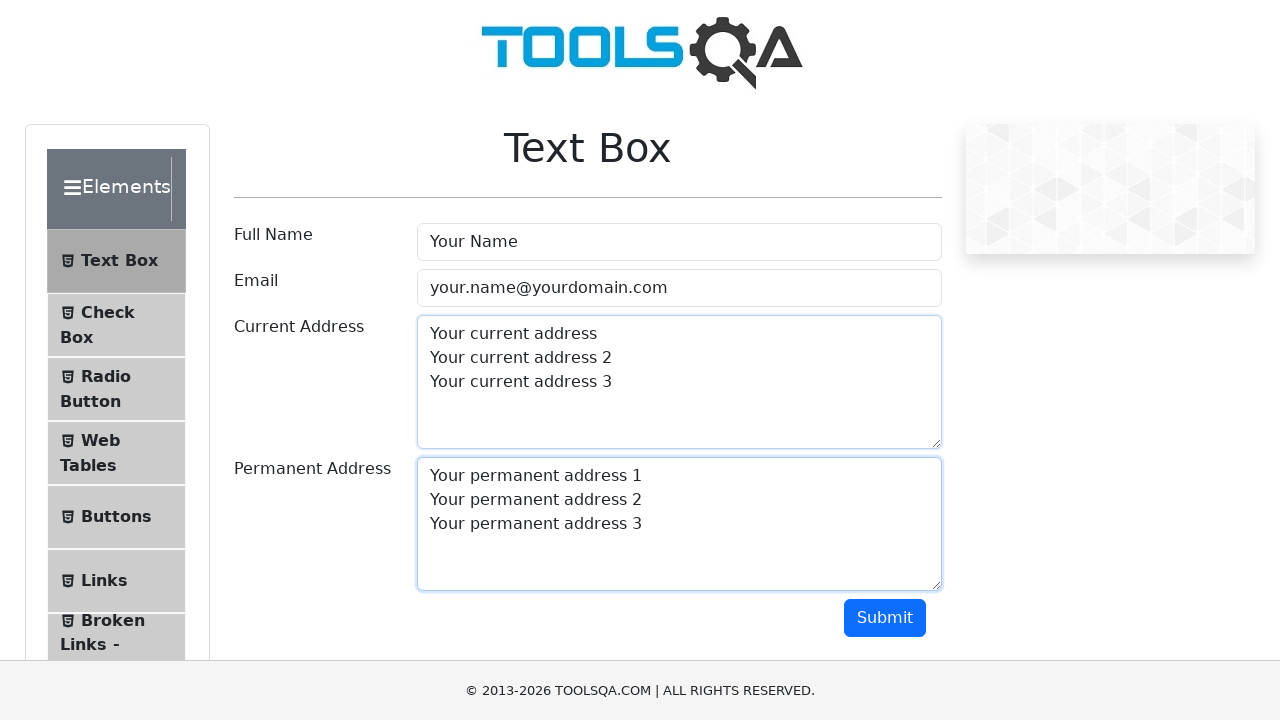

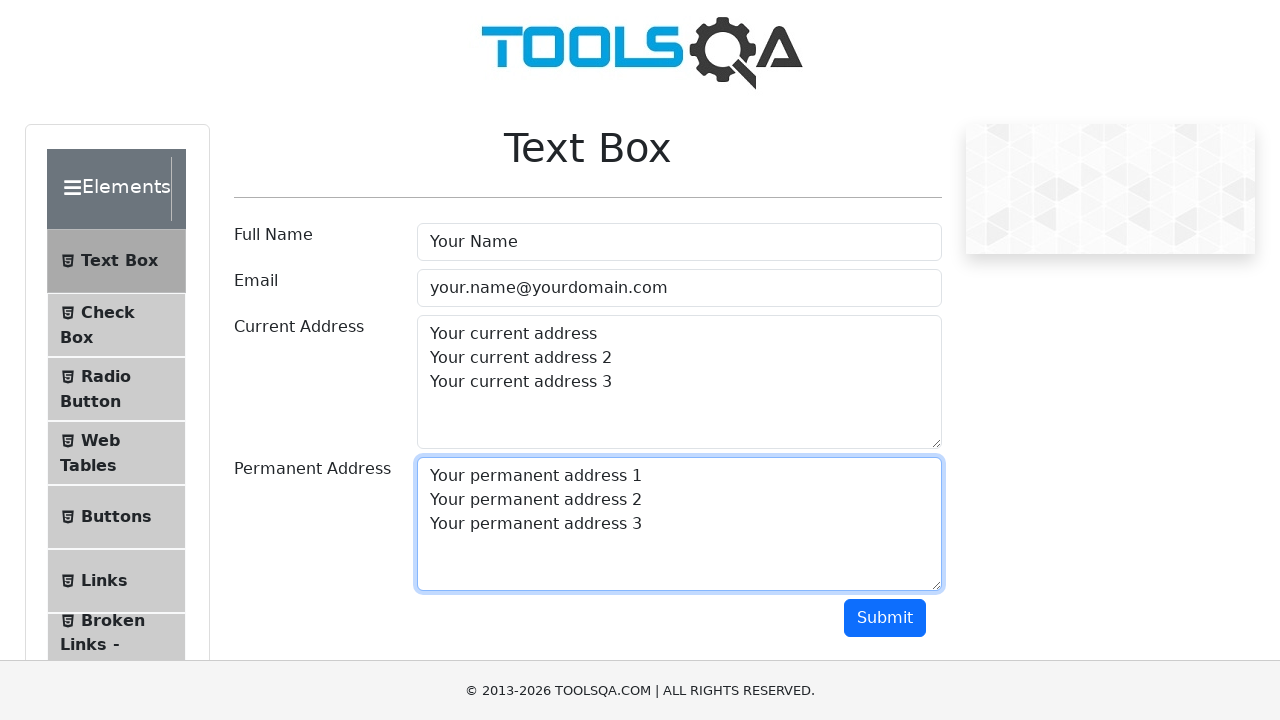